Tests the find email page flow by filling in name, cellphone number, requesting authentication, entering an auth code, and submitting the form to find an email

Starting URL: https://voice-korea.dev.biyard.co/en/find-email

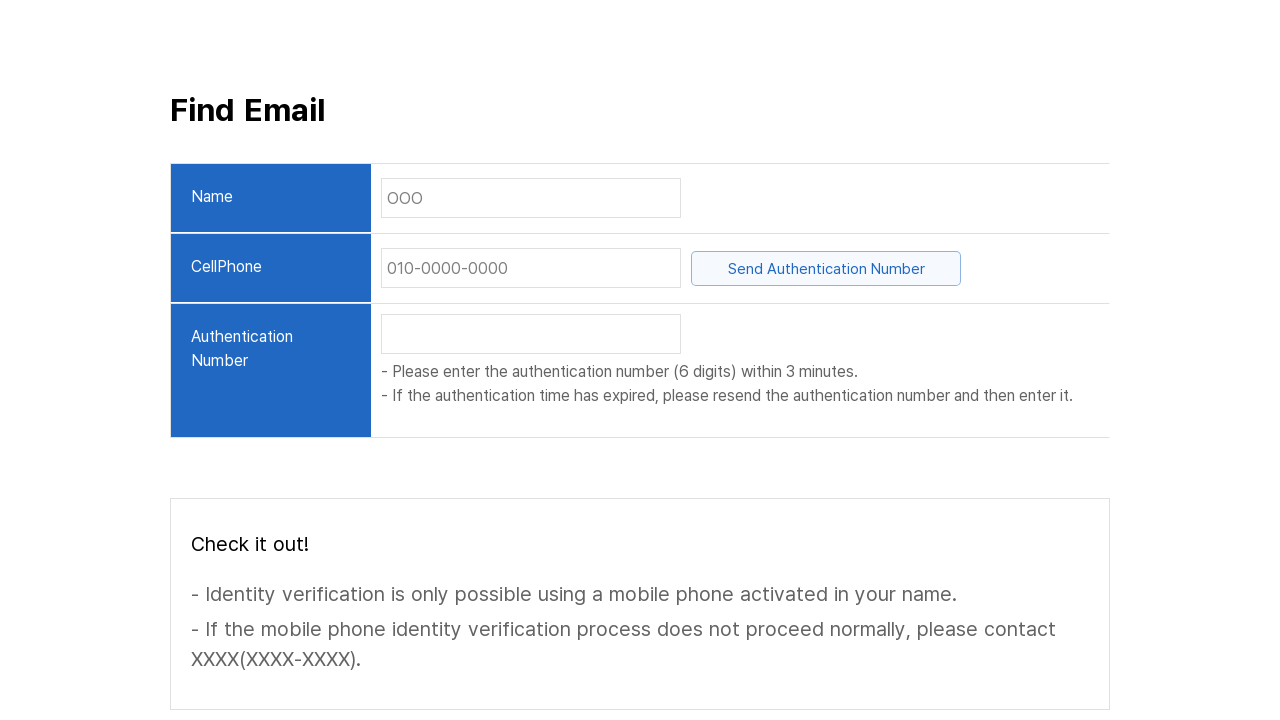

Page loaded with domcontentloaded state
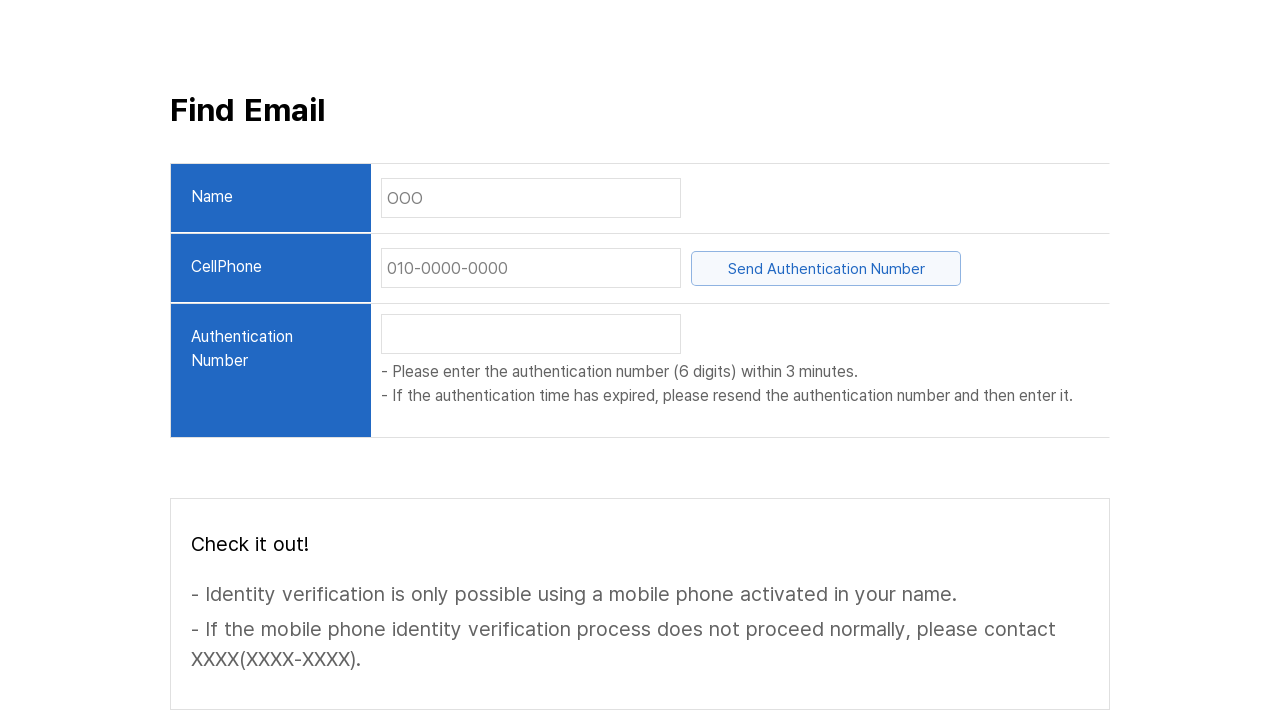

Located name input field
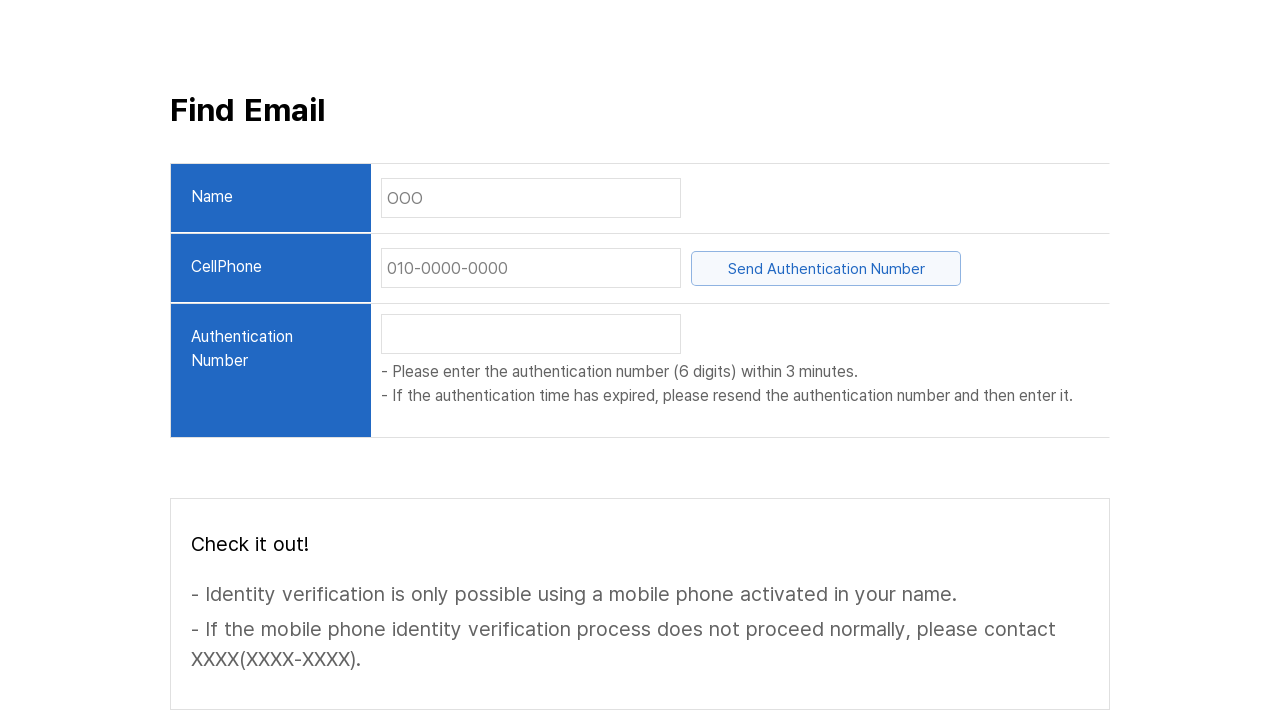

Name input field became visible
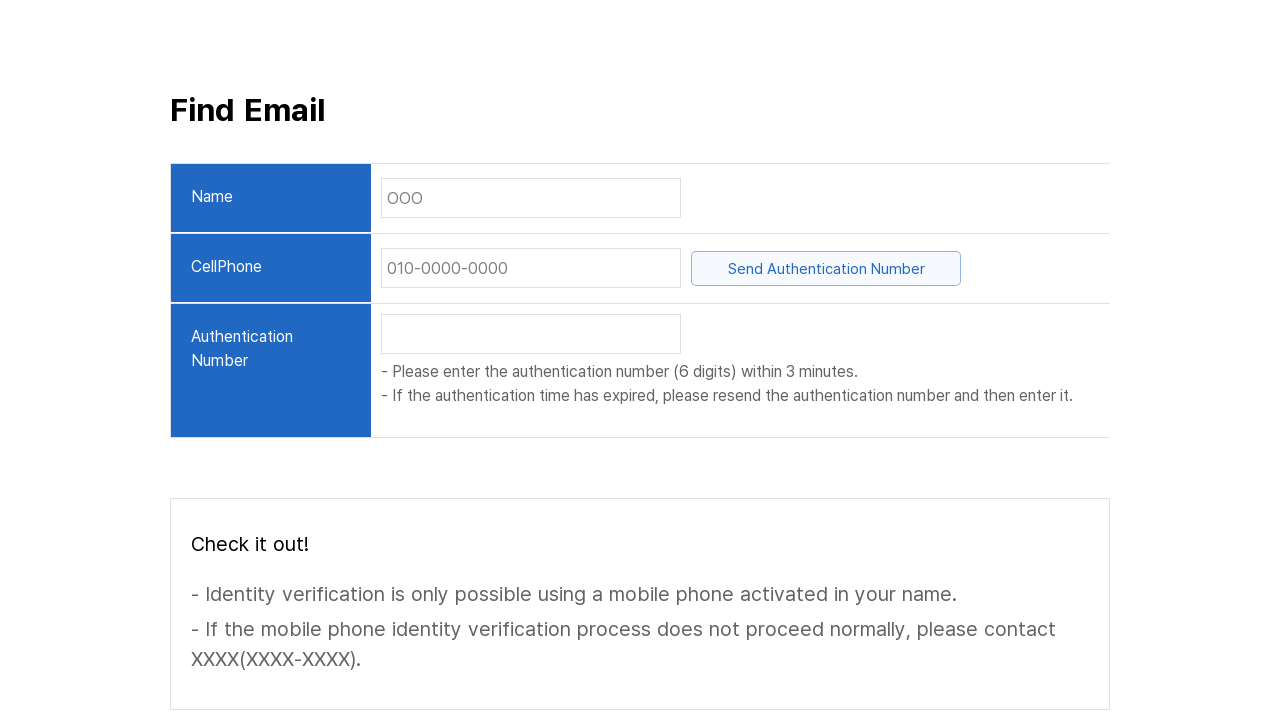

Filled name input field with 'John Doe' on internal:role=textbox[name="OOO"i]
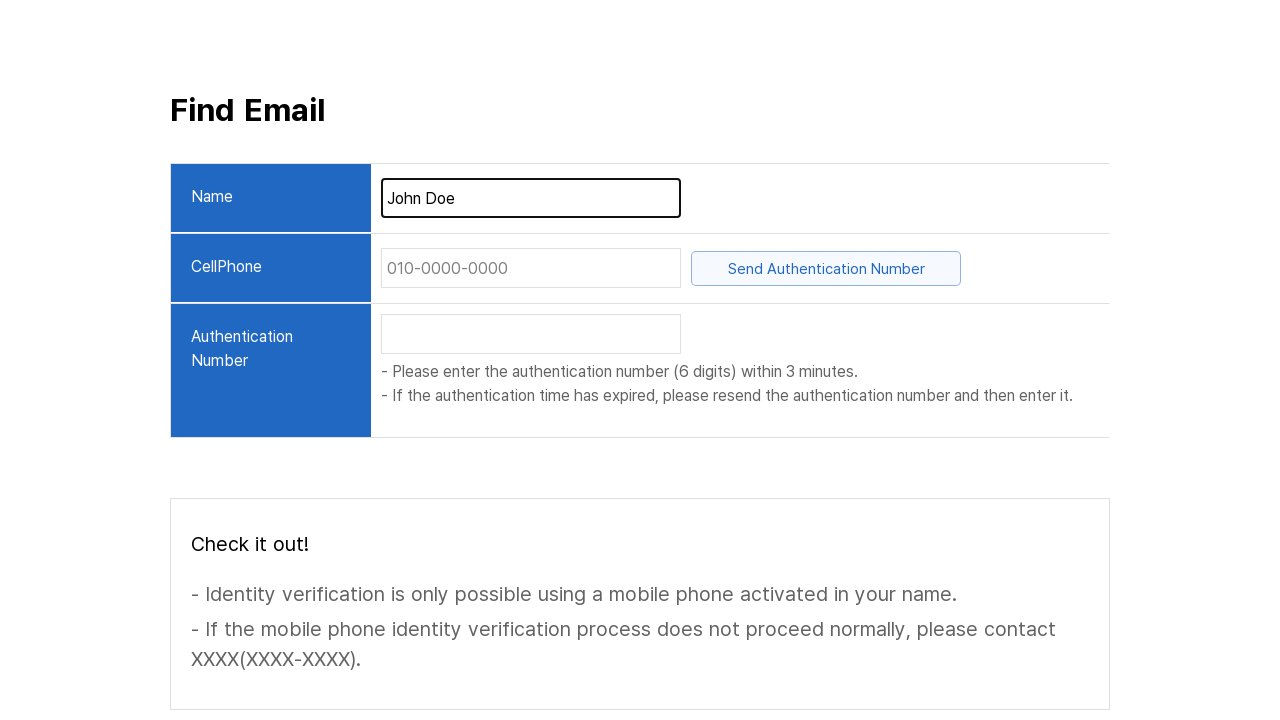

Located cellphone input field
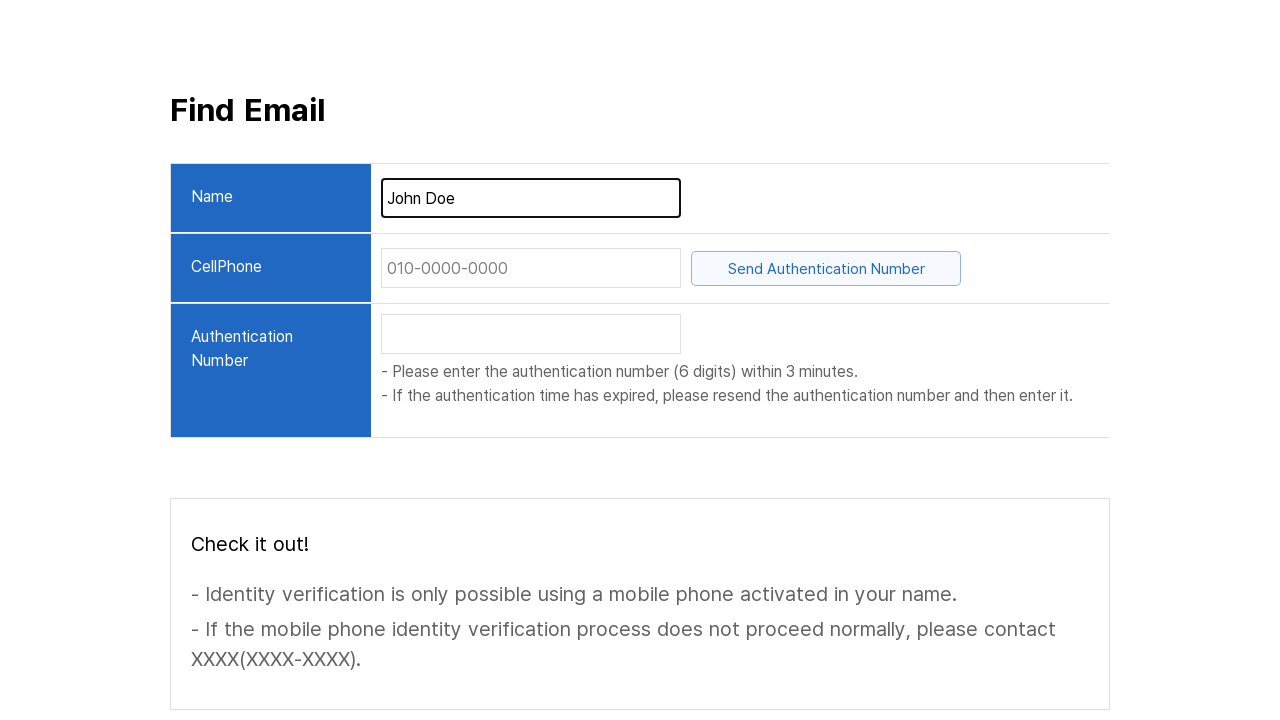

Cellphone input field became visible
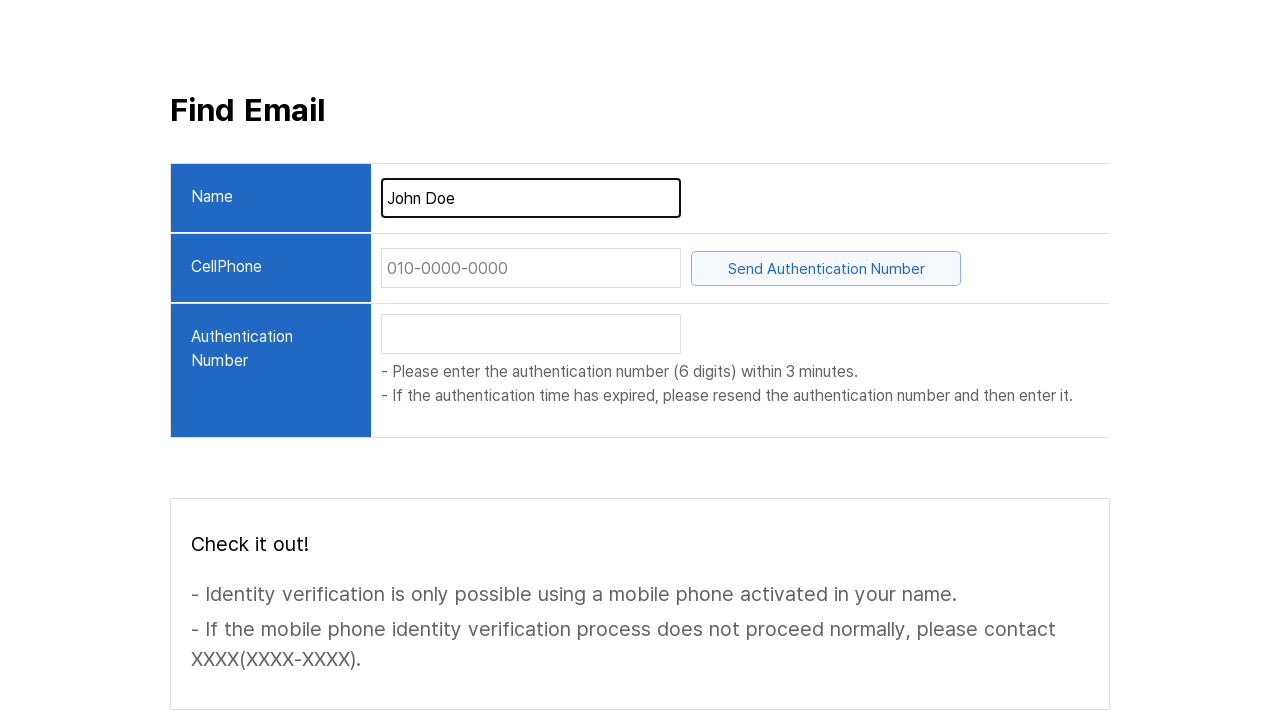

Filled cellphone input field with '1234567890' on internal:role=textbox[name="-0000-0000"i]
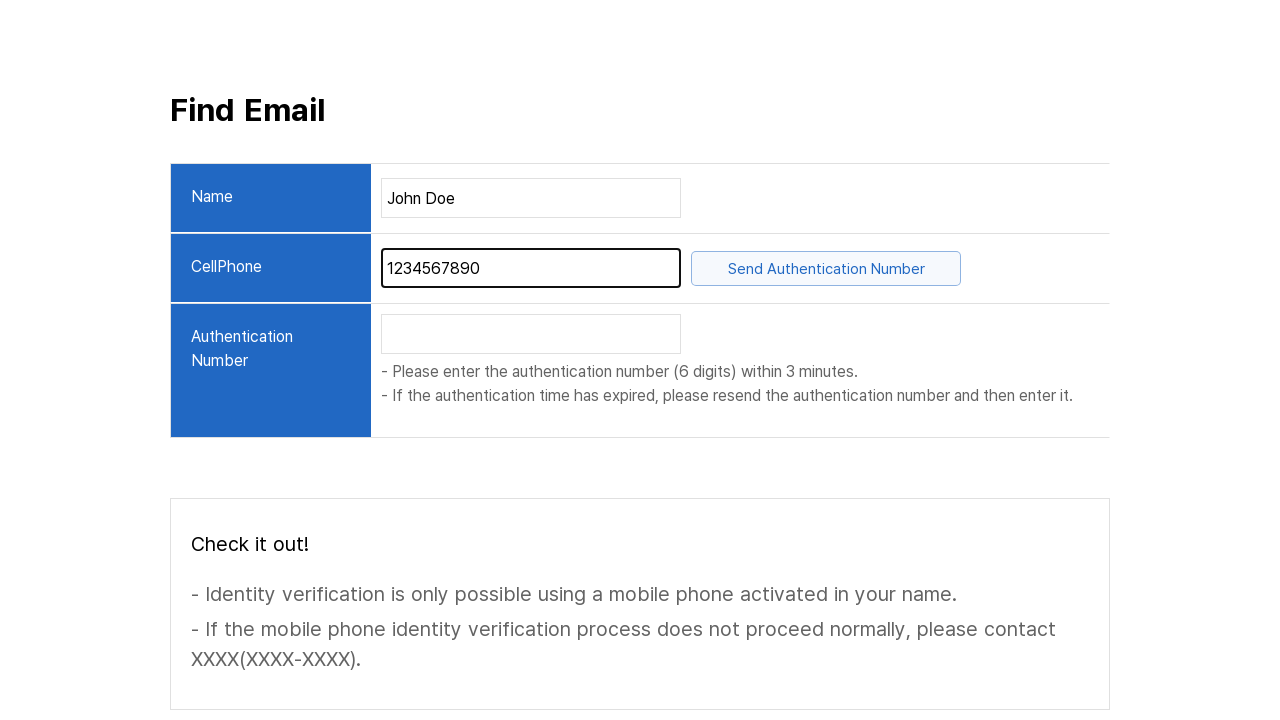

Located 'Send Authentication Number' button
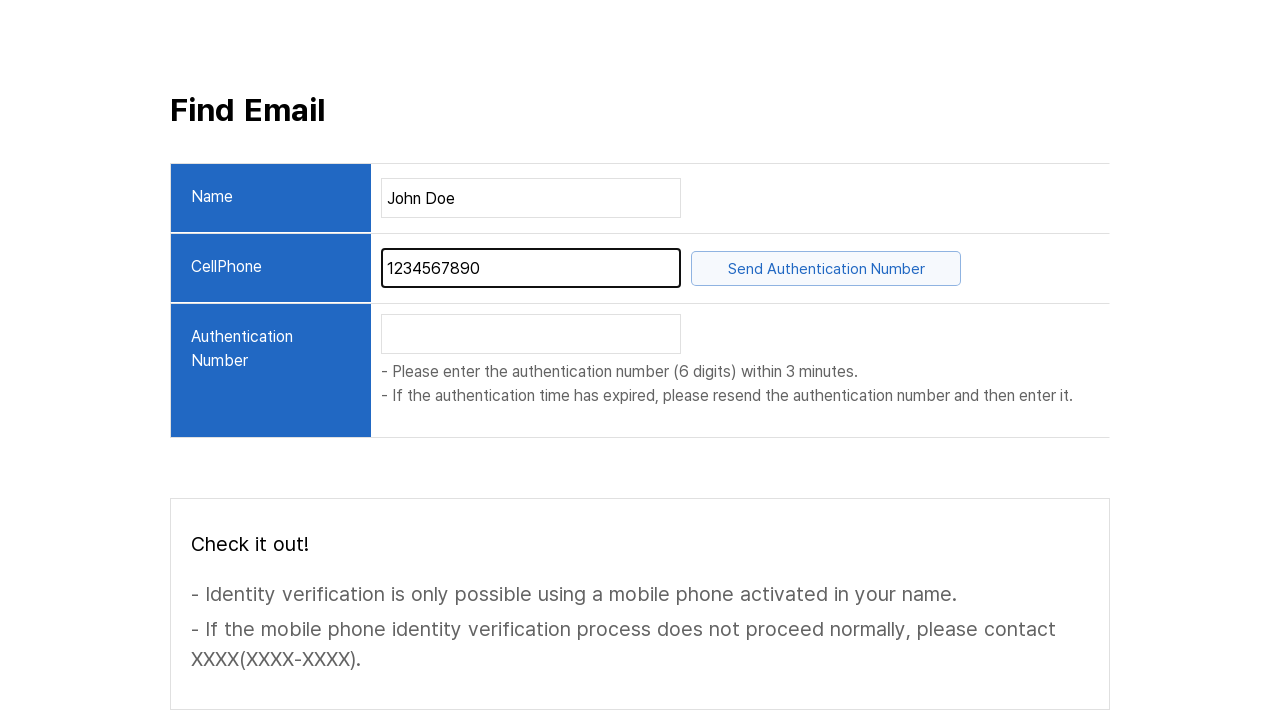

'Send Authentication Number' button became visible
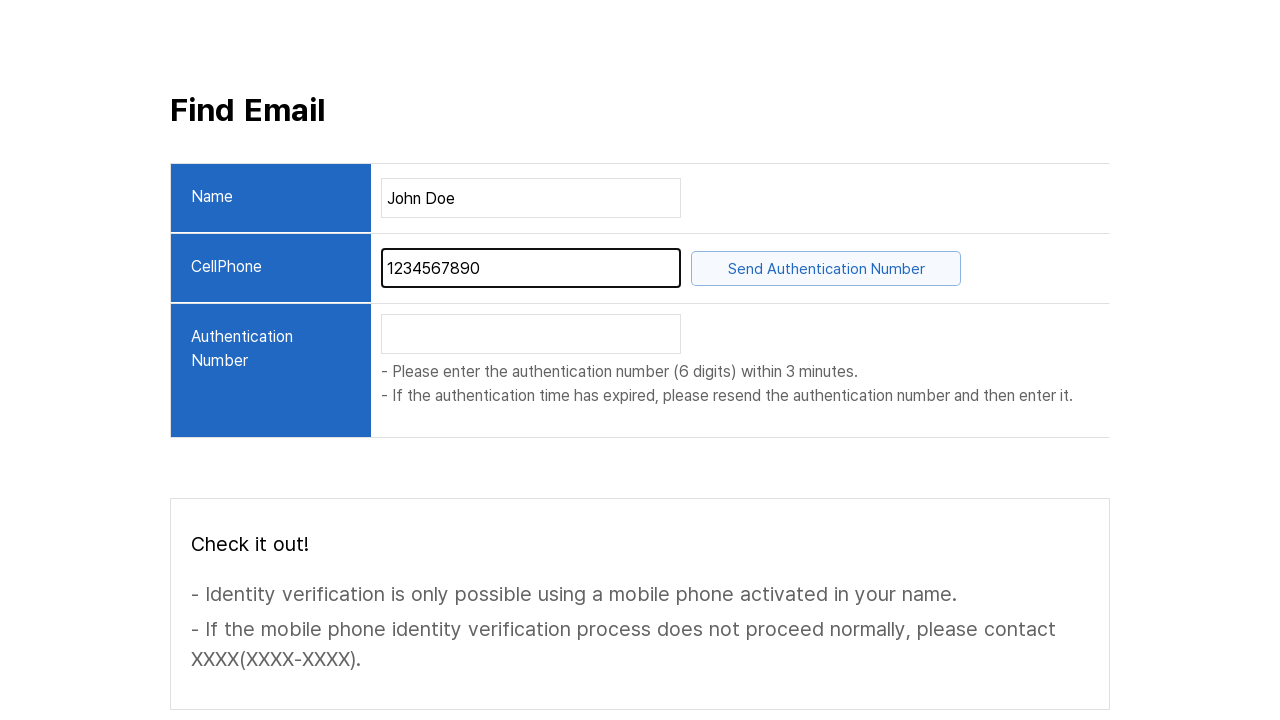

Clicked 'Send Authentication Number' button to request authentication code at (826, 268) on internal:text="Send Authentication Number"i
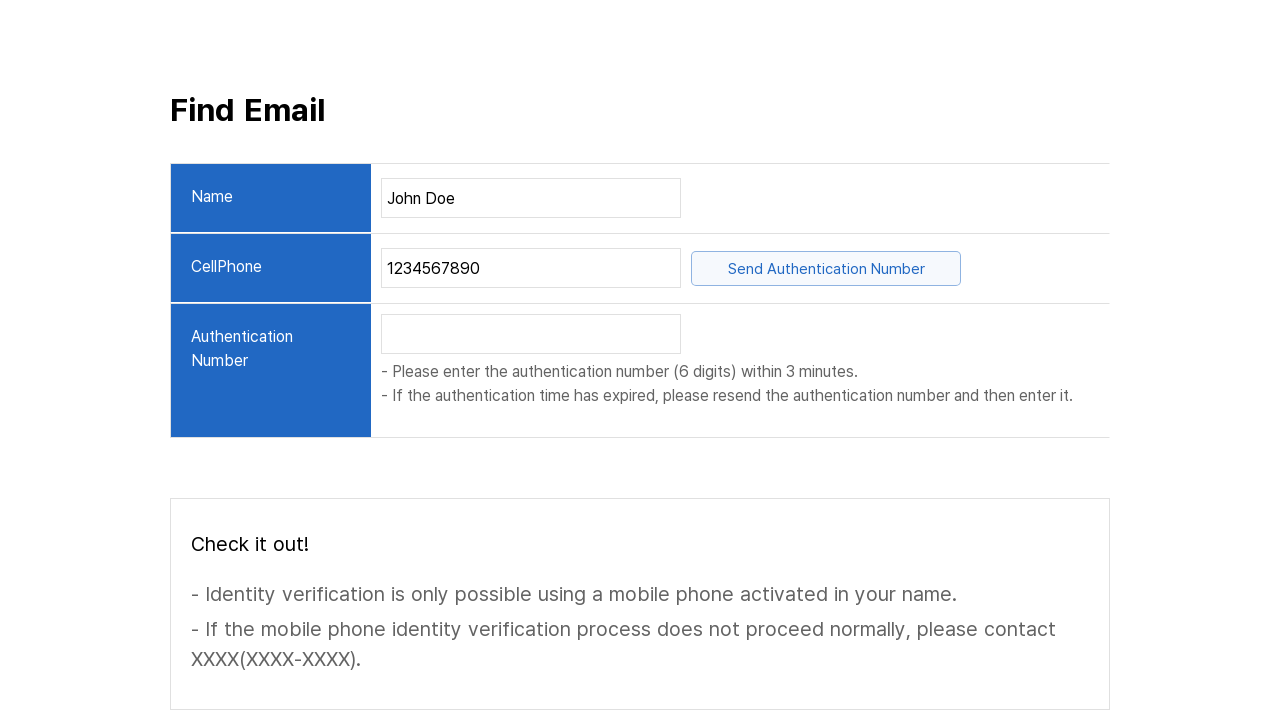

Located authentication number input field (third textbox)
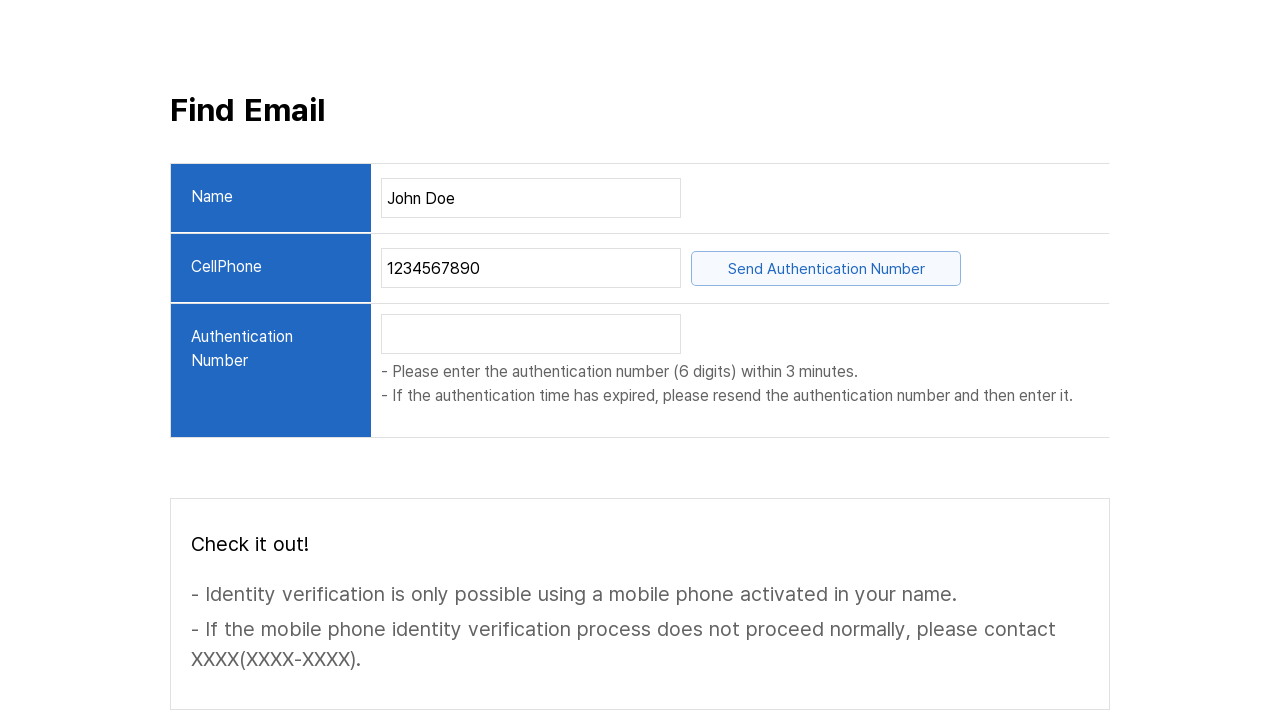

Authentication number input field became visible
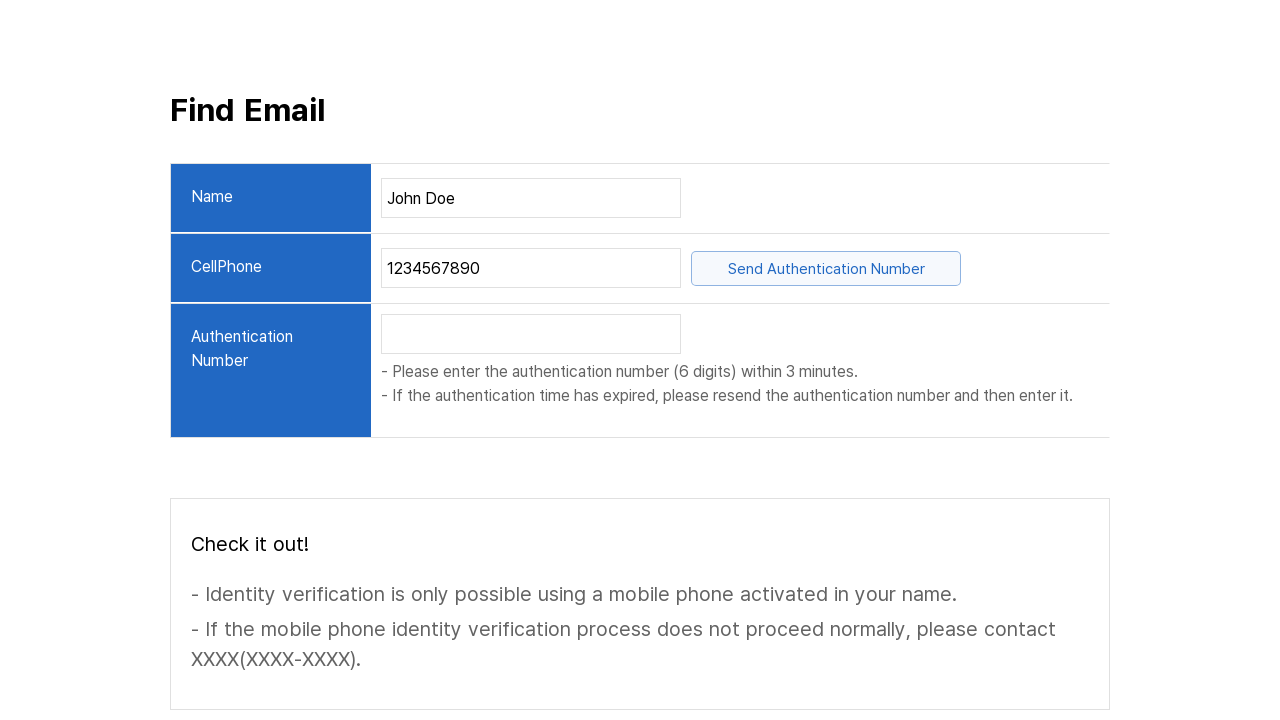

Filled authentication number input field with '123456' on internal:role=textbox >> nth=2
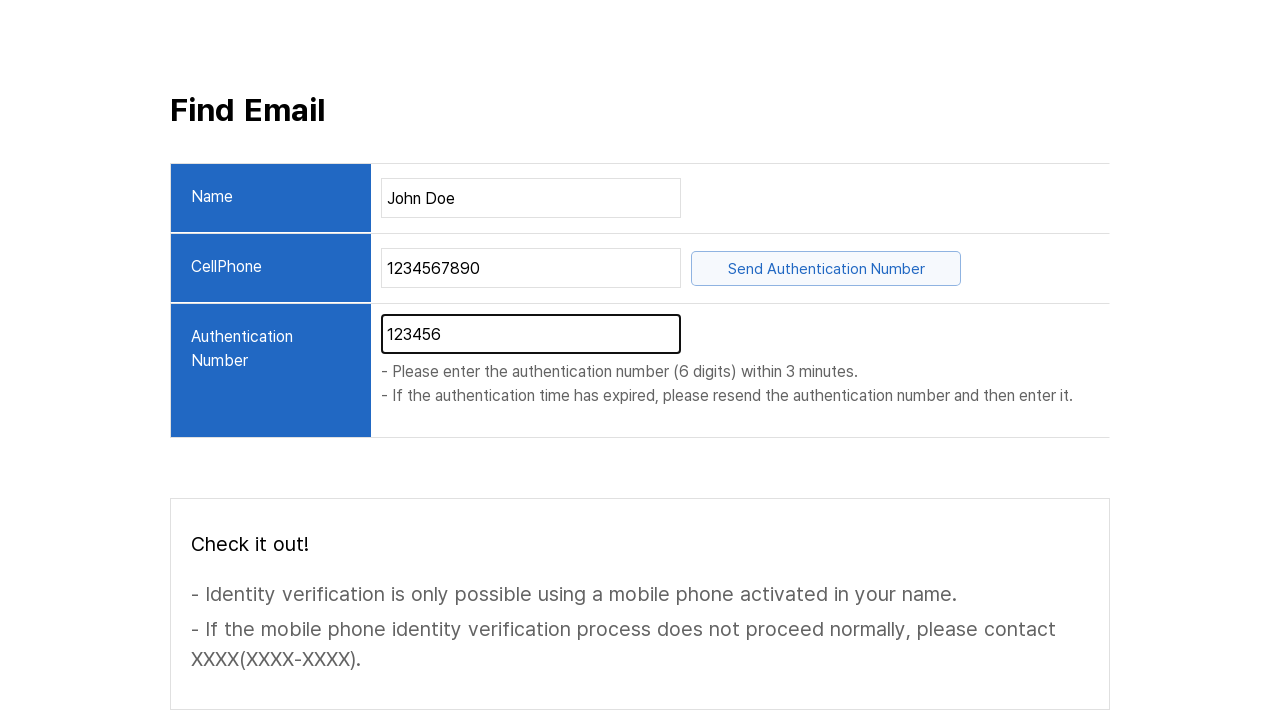

Located second occurrence of 'Find Email' button
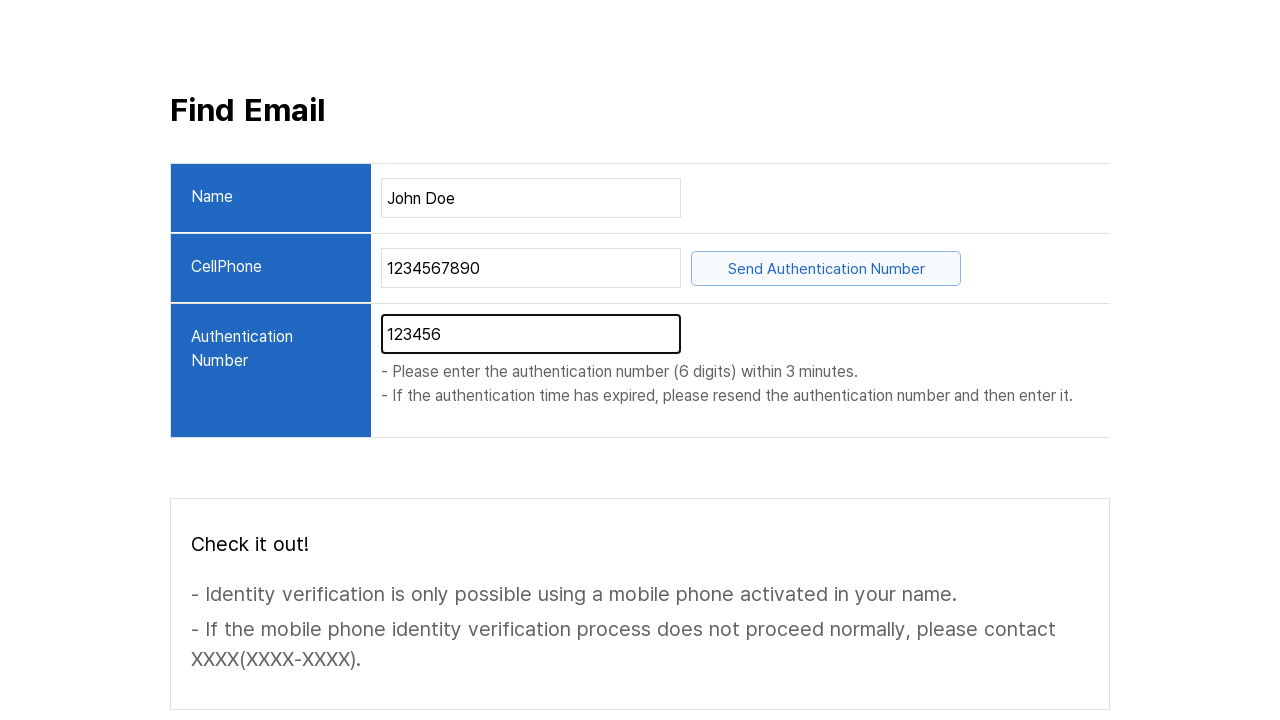

'Find Email' button became visible
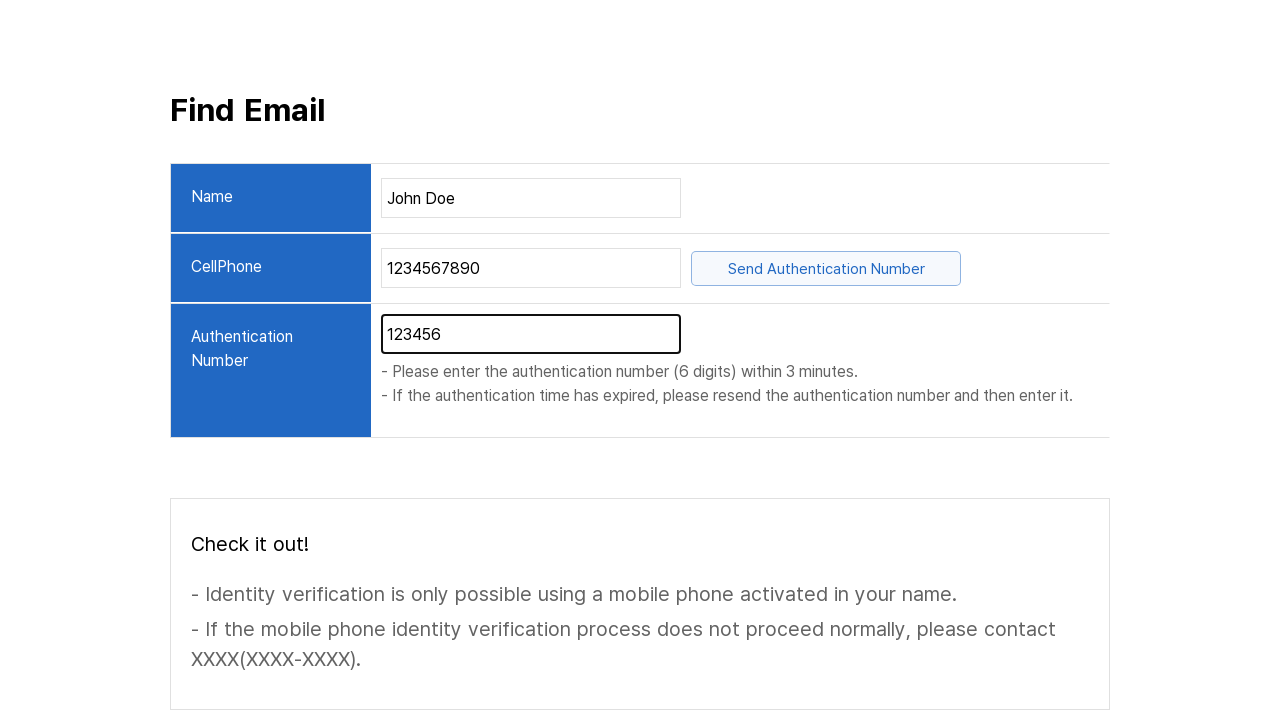

Clicked 'Find Email' button to submit form and retrieve email at (960, 605) on internal:text="Find Email"i >> nth=1
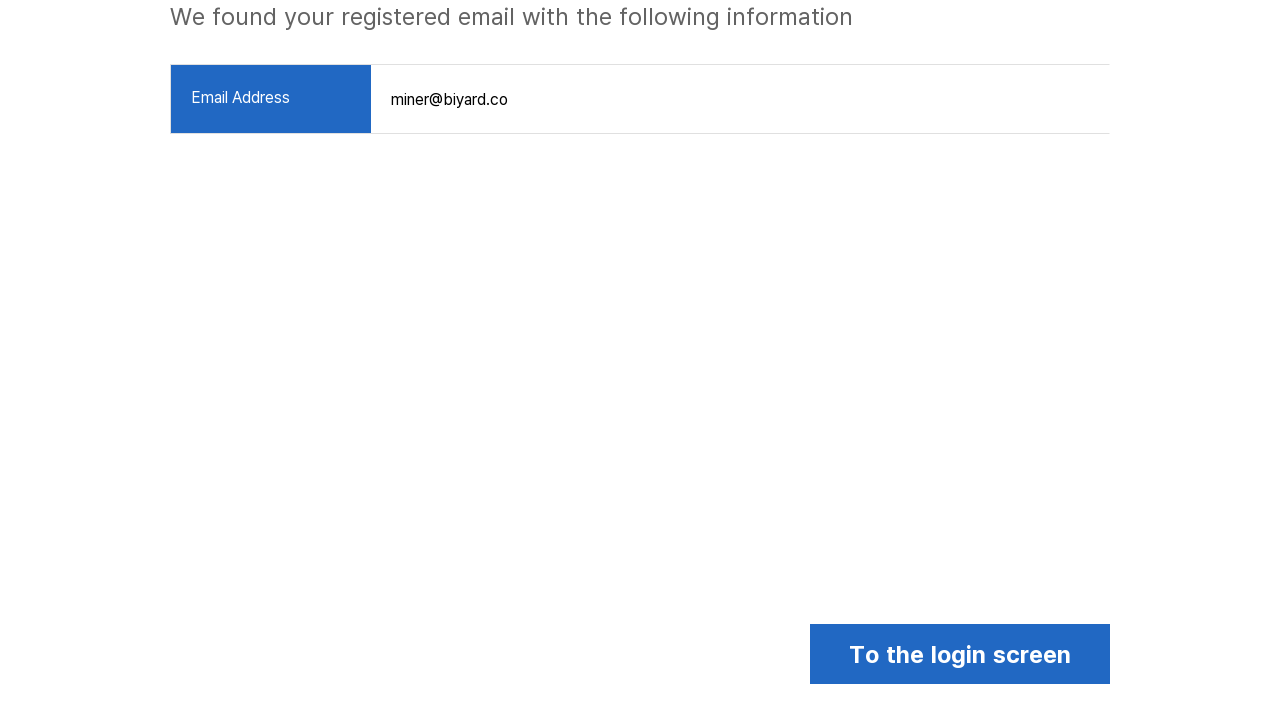

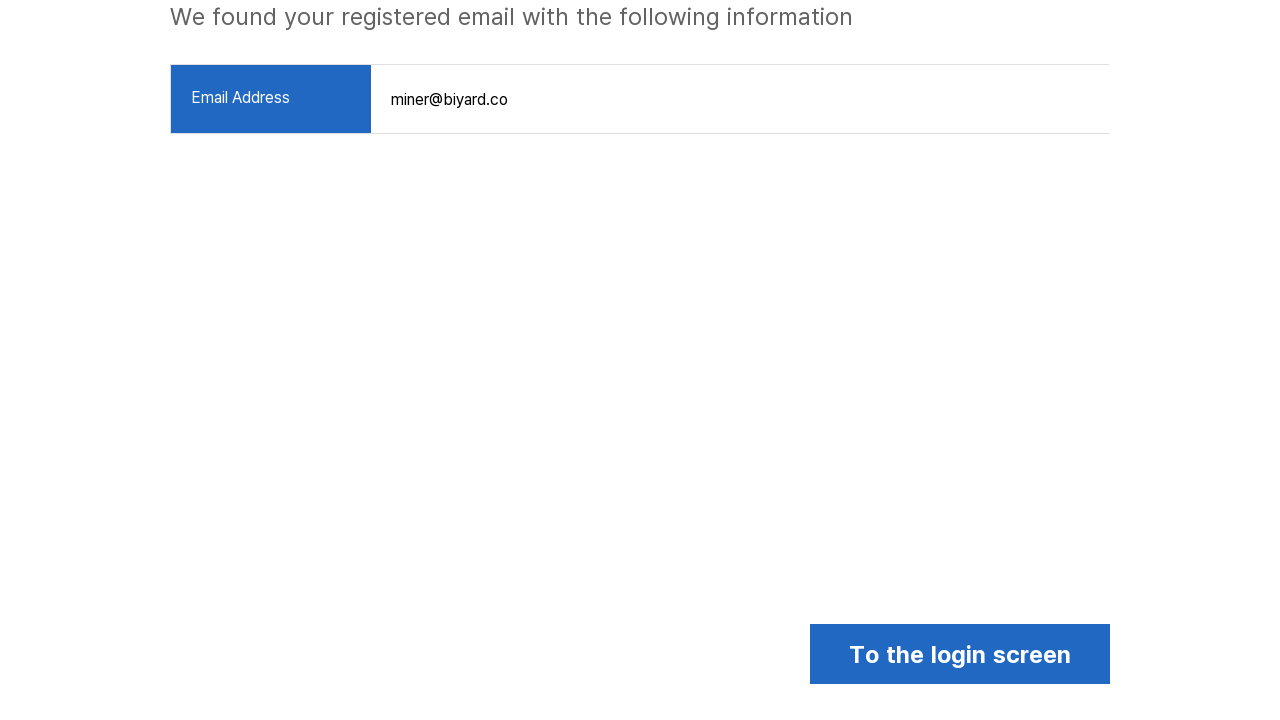